Tests login functionality with incorrect credentials, password reset flow, and successful login with correct credentials

Starting URL: https://rahulshettyacademy.com/locatorspractice/

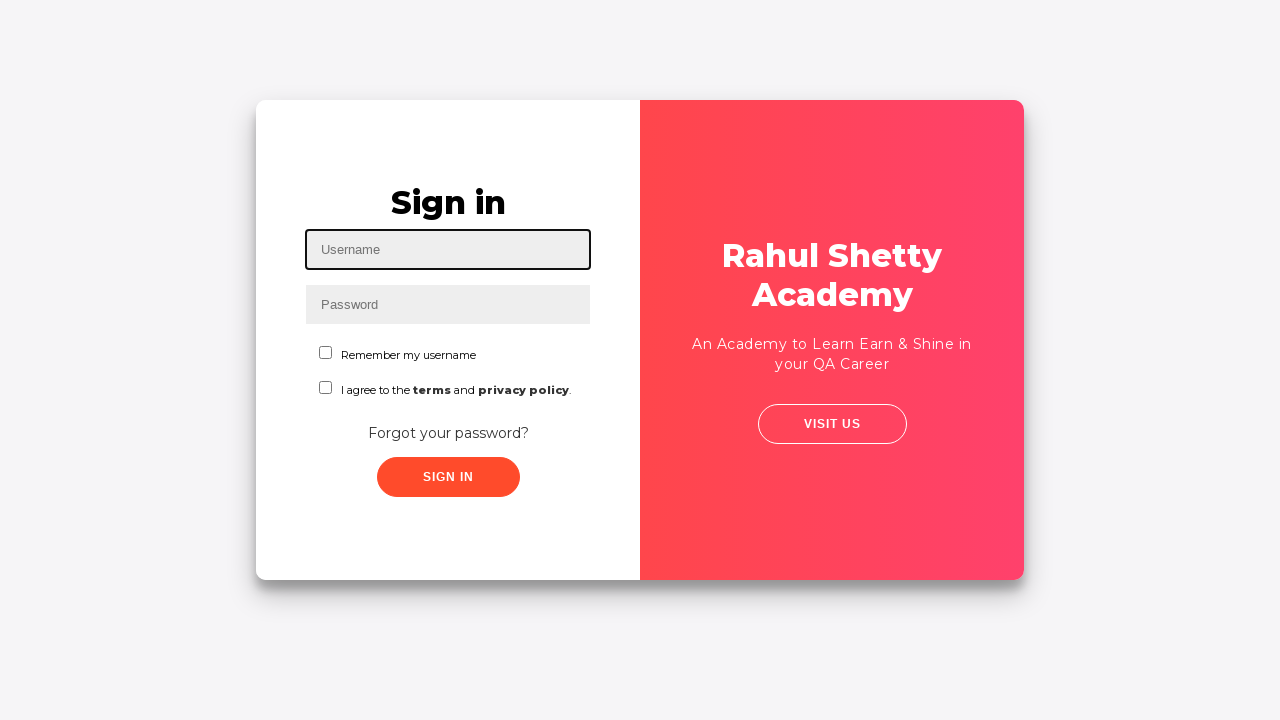

Filled username field with 'rahul' on #inputUsername
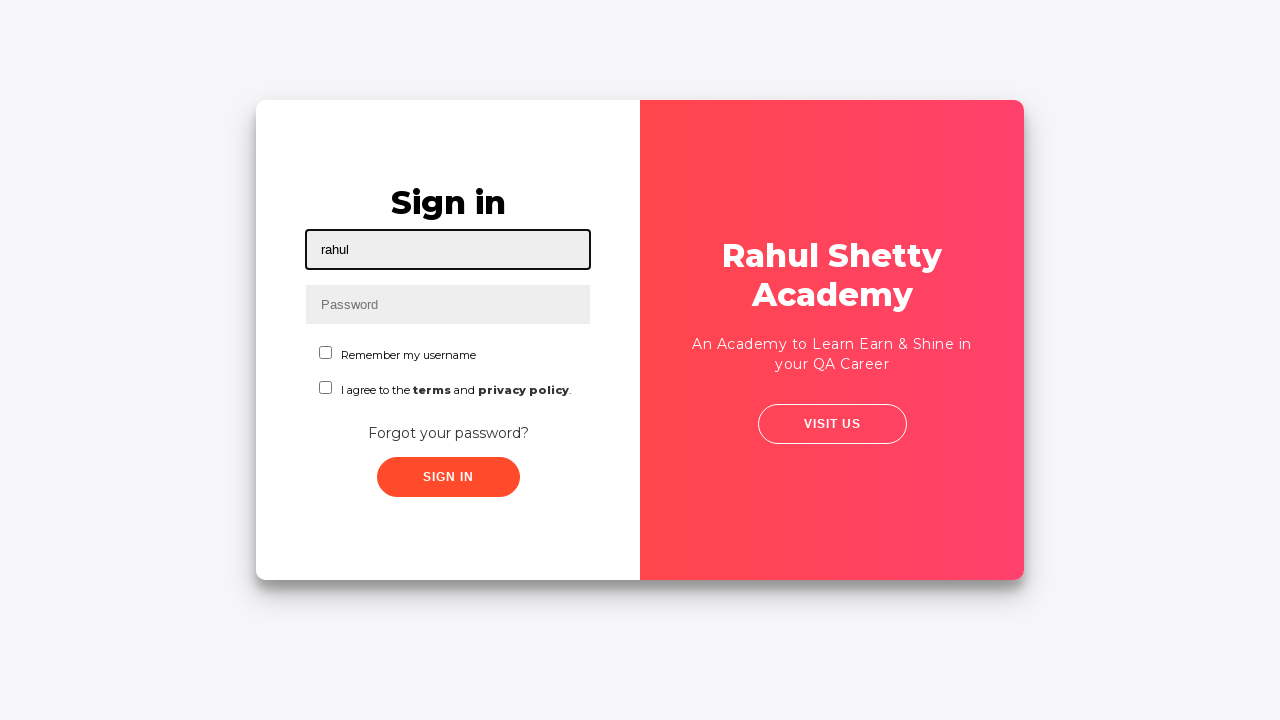

Filled password field with 'randomPassword' on input[name='inputPassword']
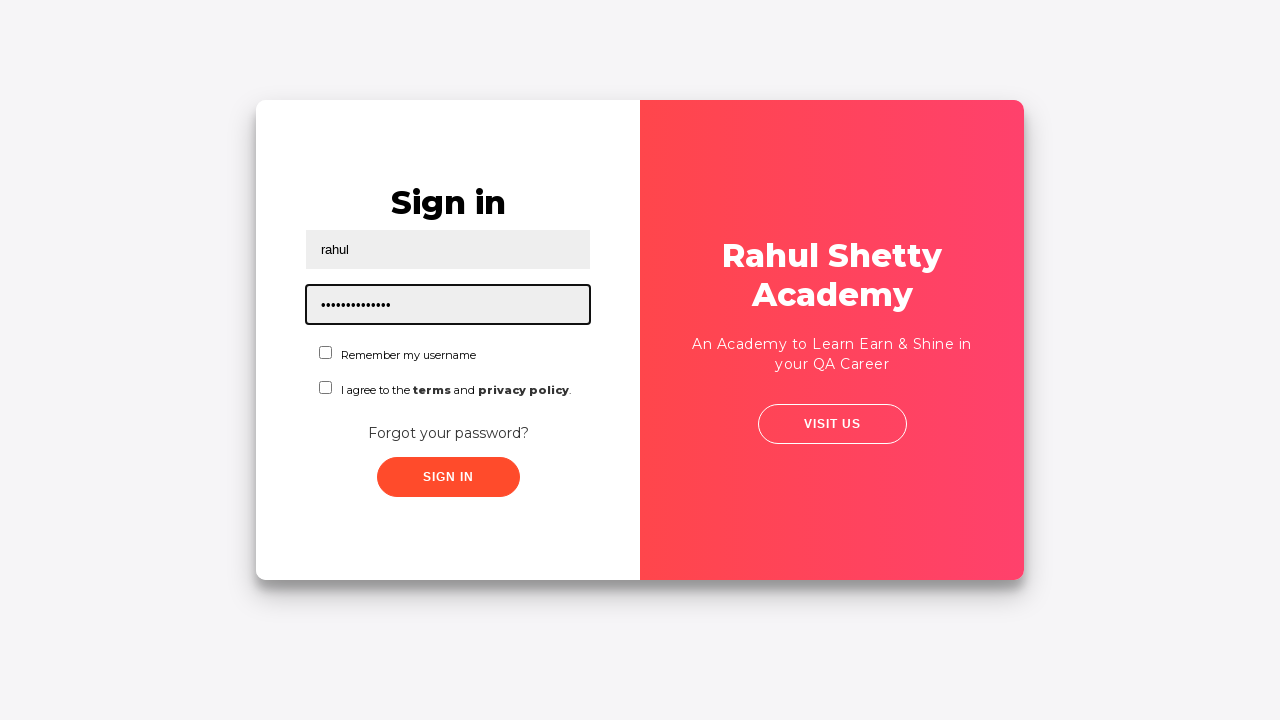

Clicked sign in button with incorrect credentials at (448, 477) on .signInBtn
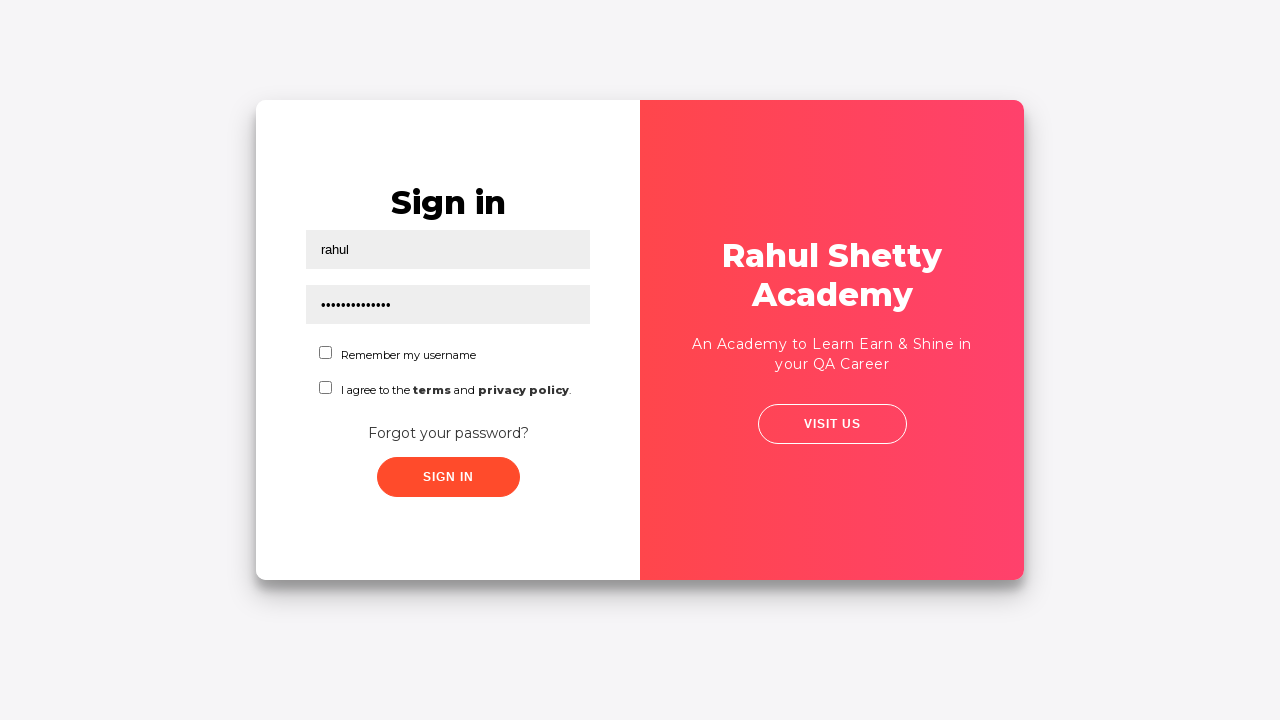

Clicked 'Forgot your password?' link at (448, 433) on text=Forgot your password?
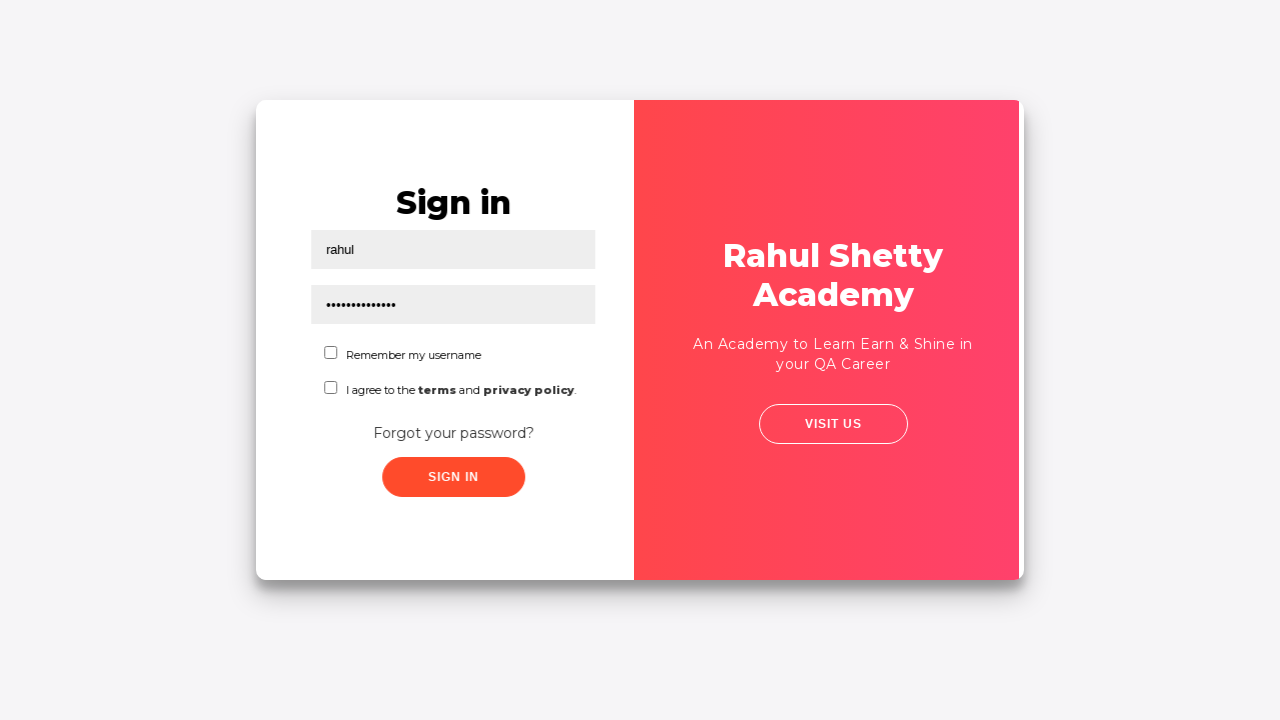

Waited for password reset form to load
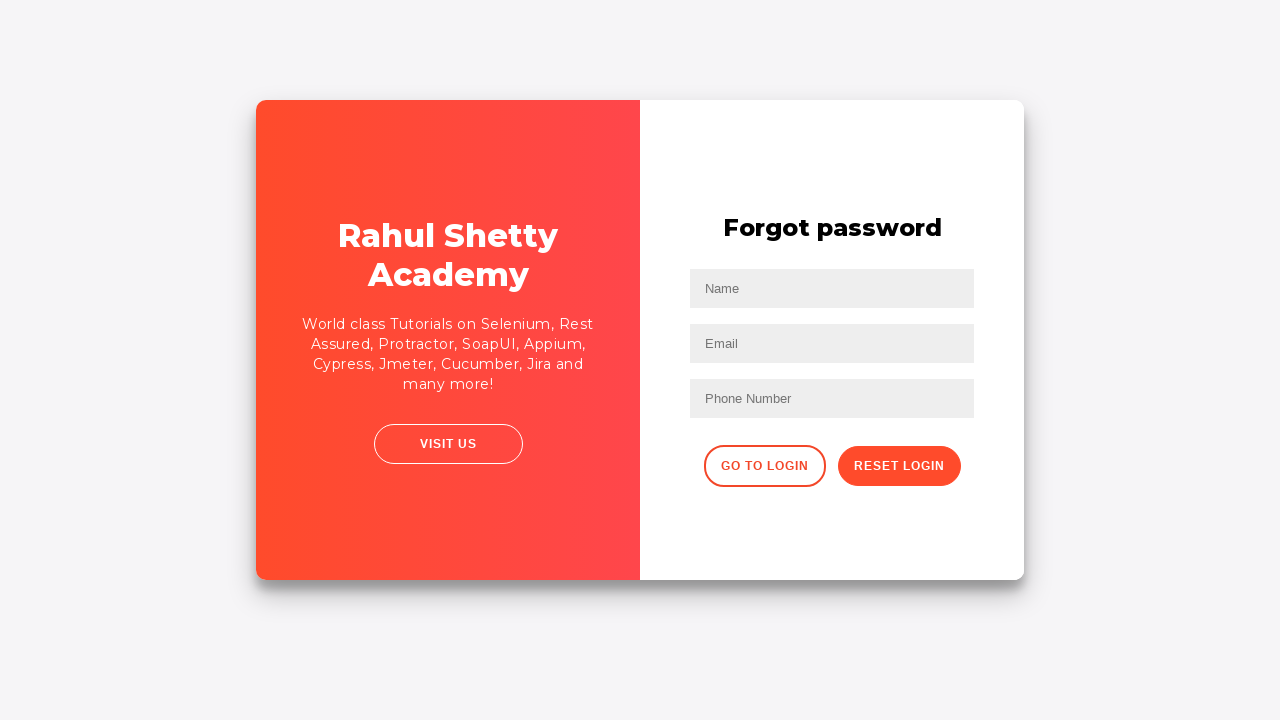

Filled name field with 'Goutham' in password reset form on //input[@placeholder='Name']
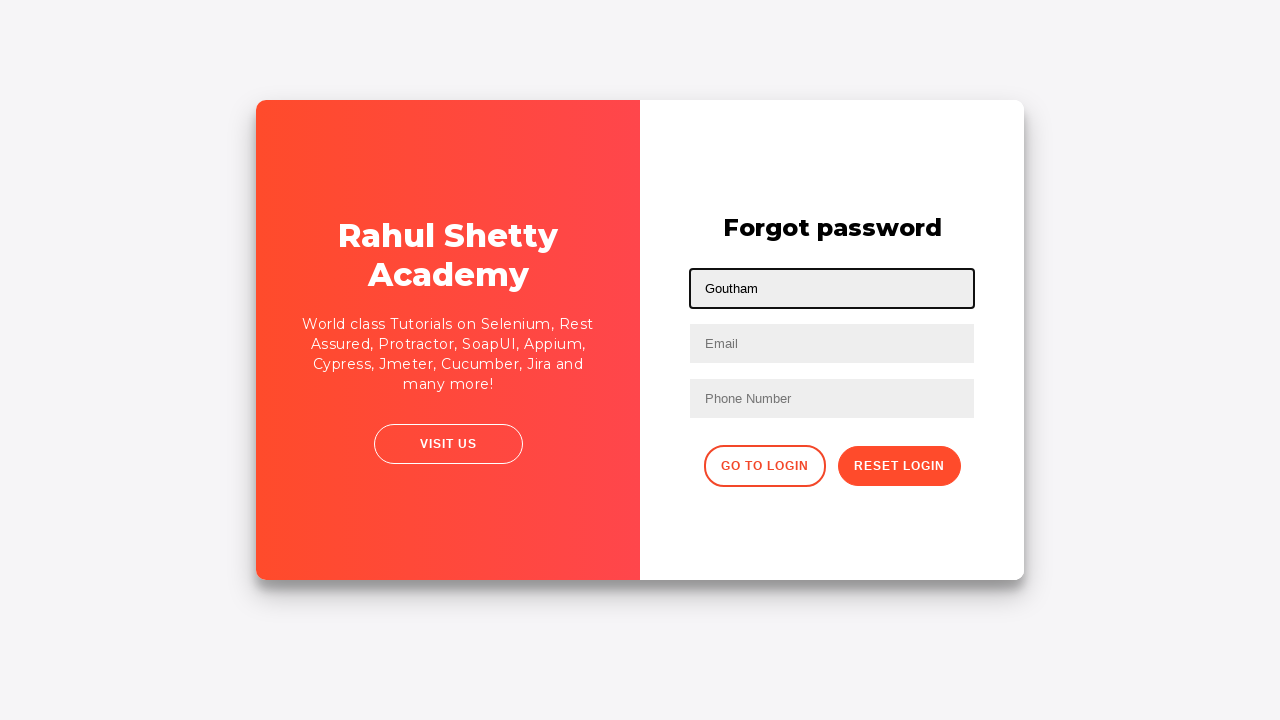

Filled email field with 'goutham@gmail.com' on input[placeholder='Email']
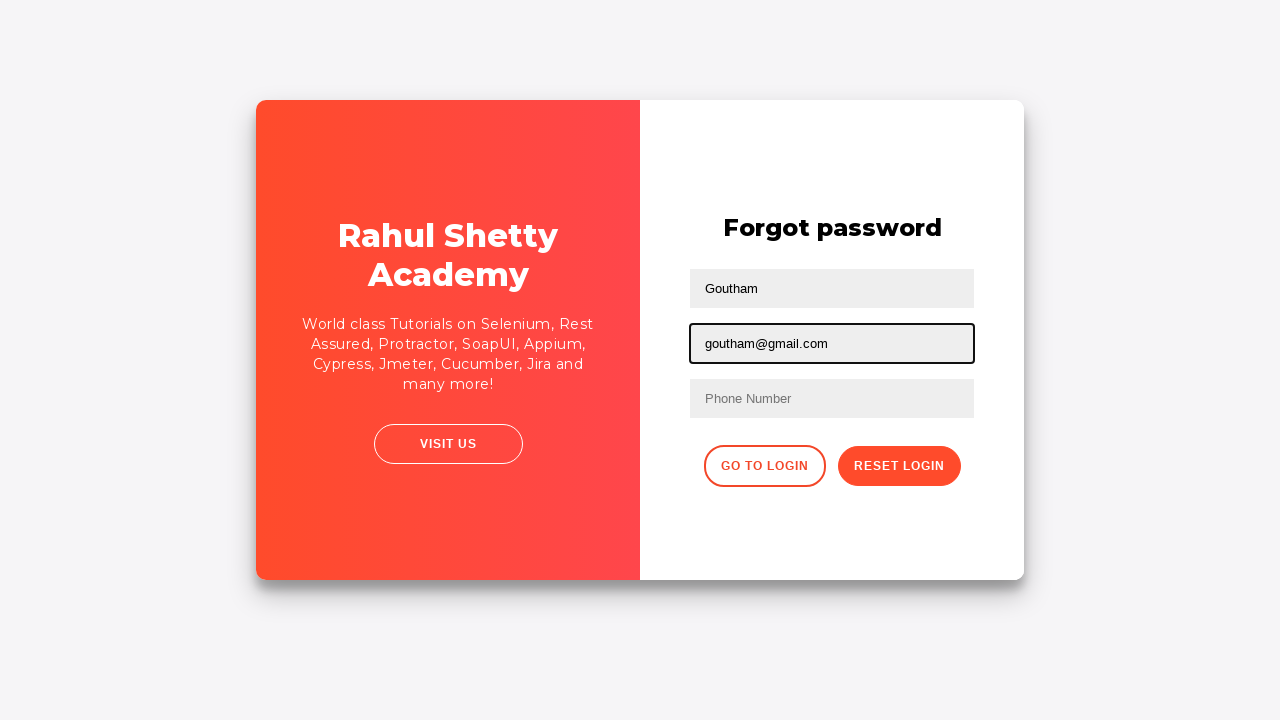

Cleared the email field on input[placeholder='Email']
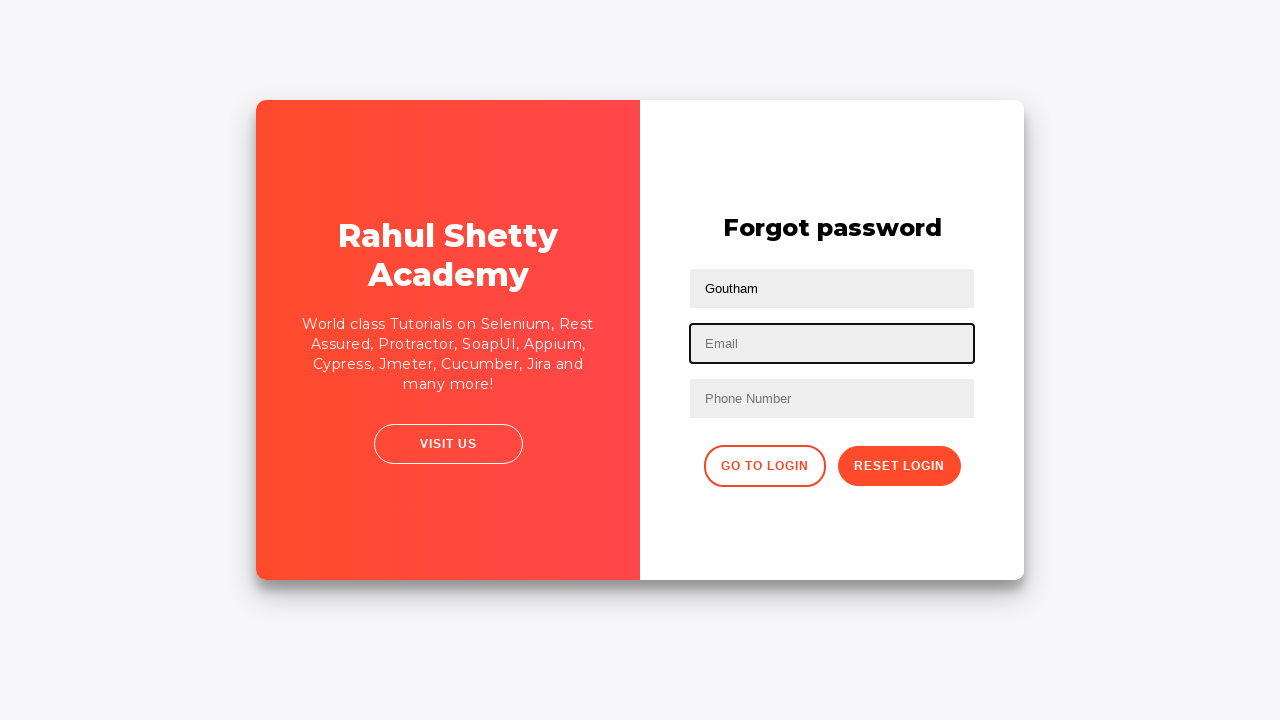

Filled second text input field with 'john@gmail.com' on //input[@type='text'][2]
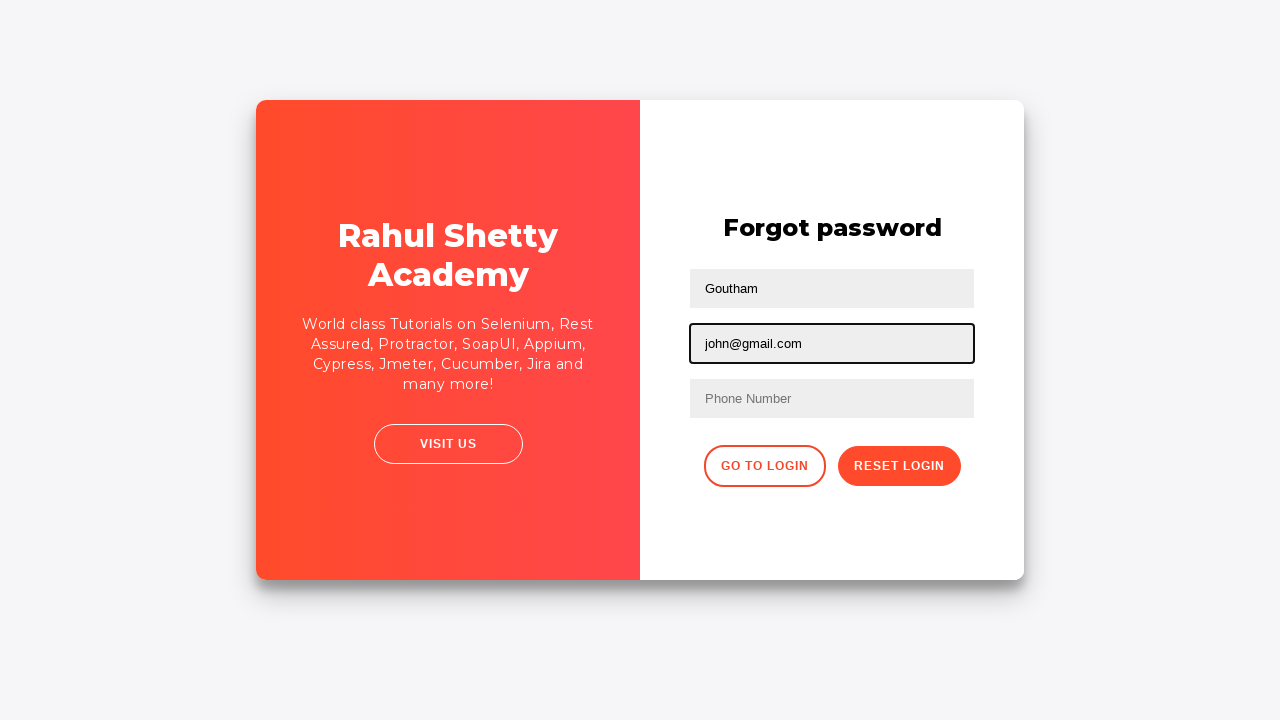

Filled phone number field with '9834567890' on //form/input[3]
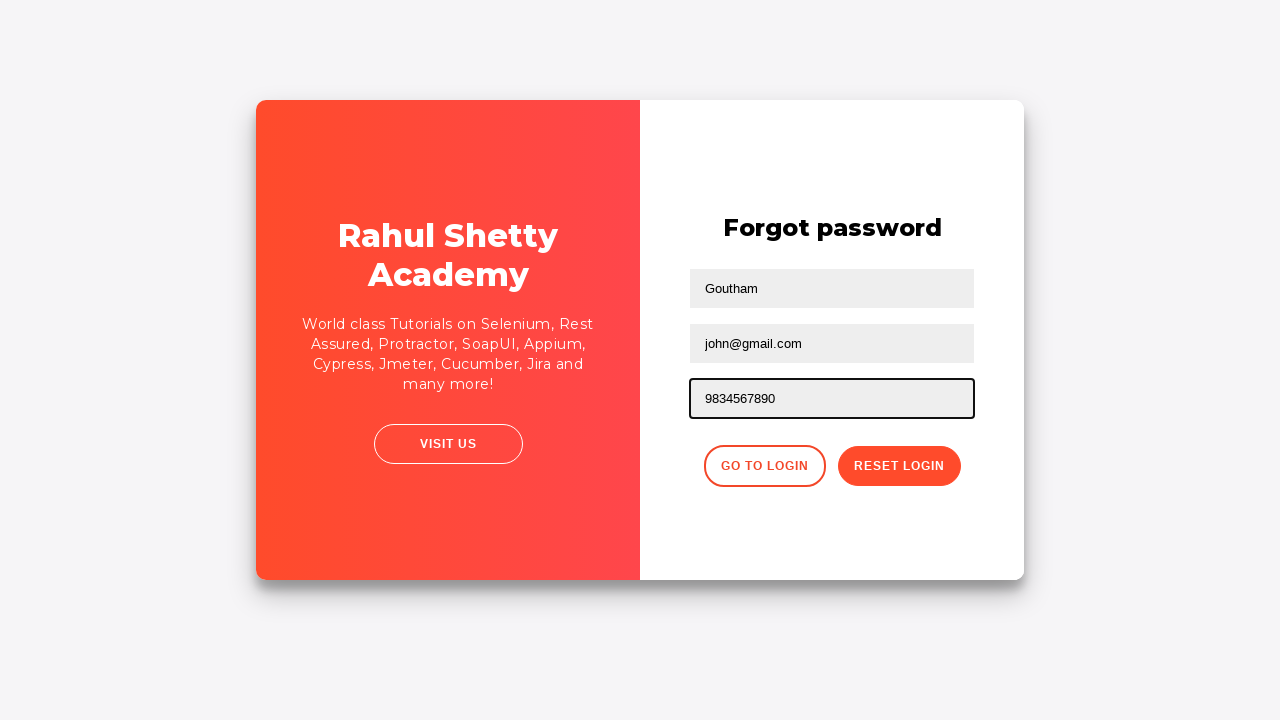

Clicked reset password button at (899, 466) on button.reset-pwd-btn
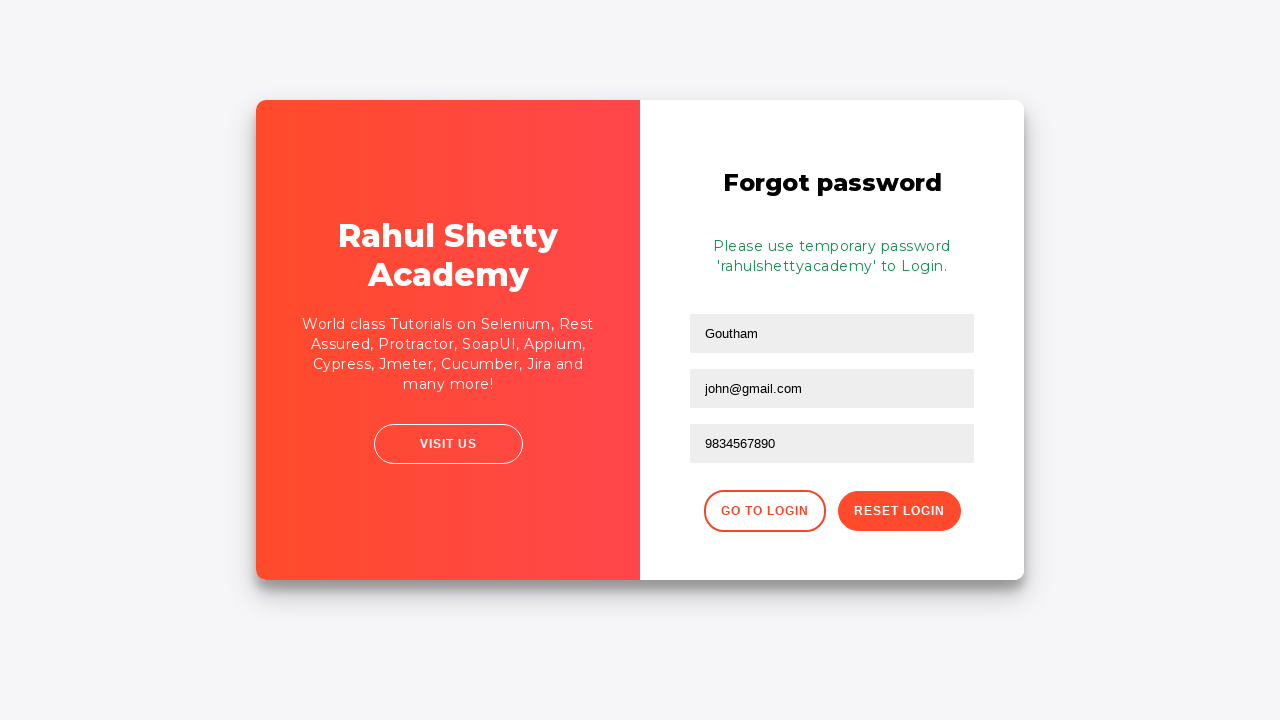

Clicked button to go back to login form at (764, 511) on xpath=//div[@class='forgot-pwd-btn-conainer']/button[1]
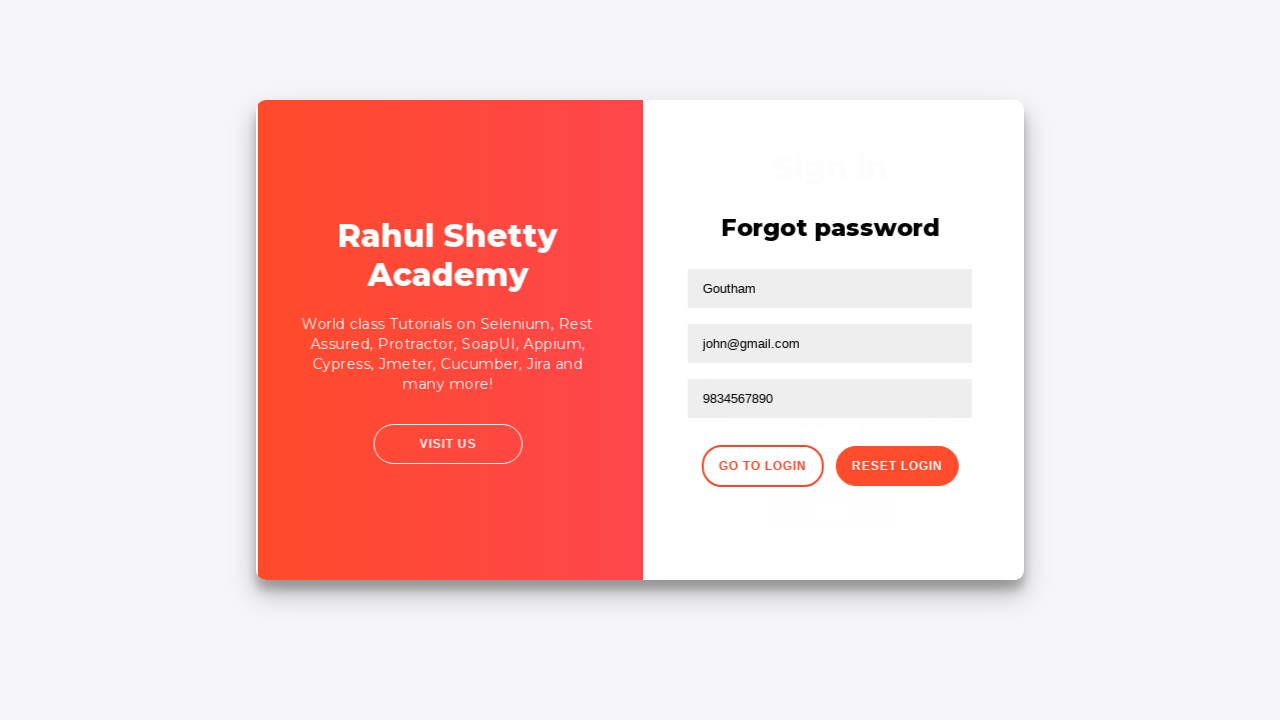

Waited for login form to be ready
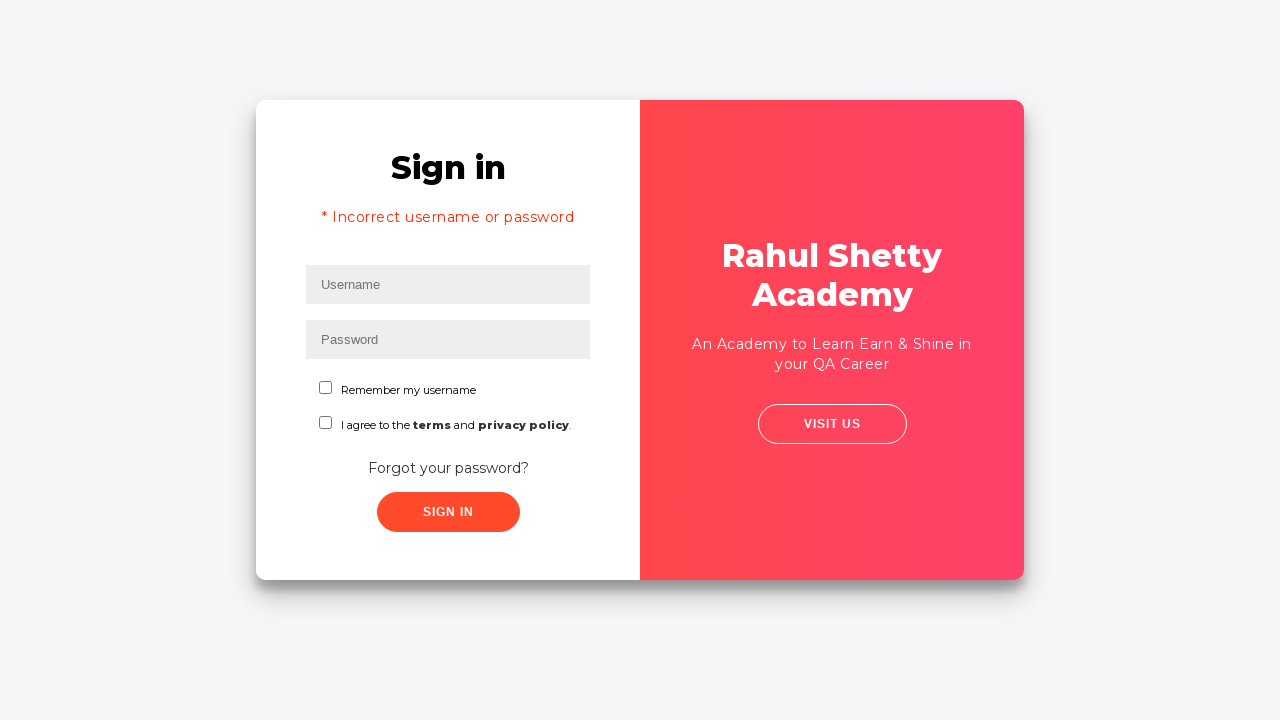

Filled username field with 'Goutham' for successful login on #inputUsername
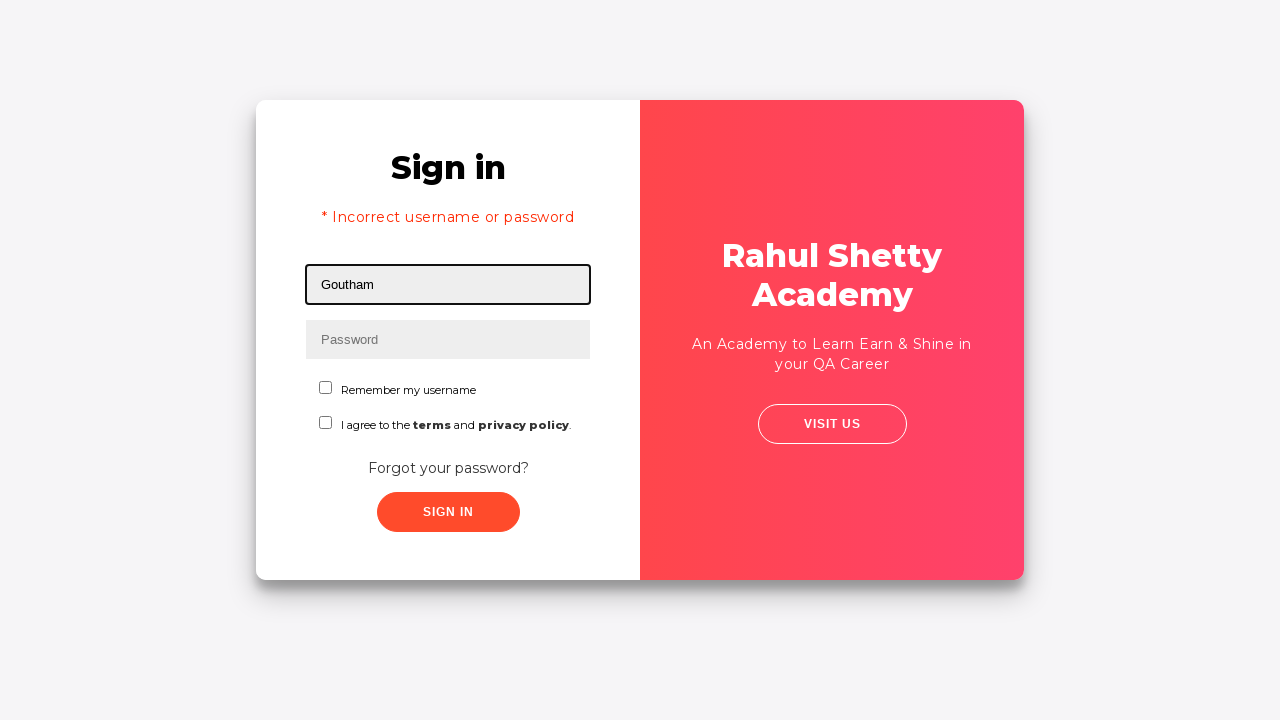

Filled password field with 'rahulshettyacademy' on input[type*='pass']
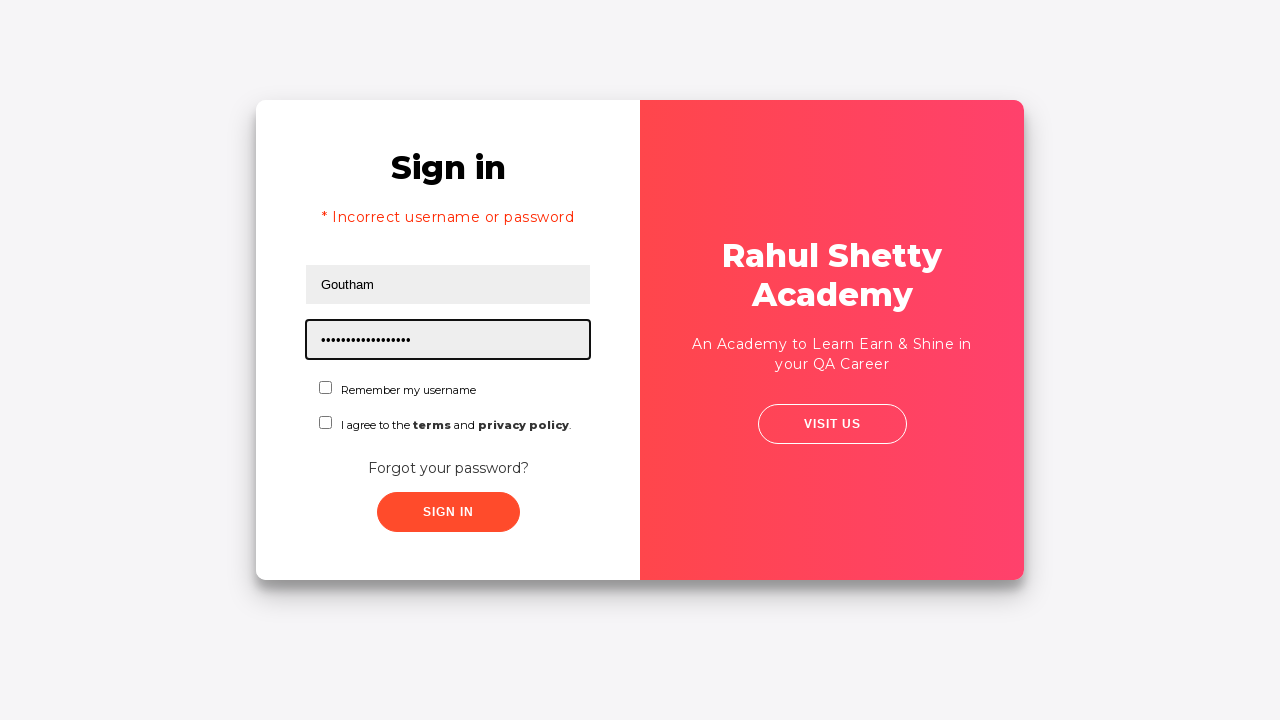

Checked the checkbox for terms and conditions at (326, 388) on #chkboxOne
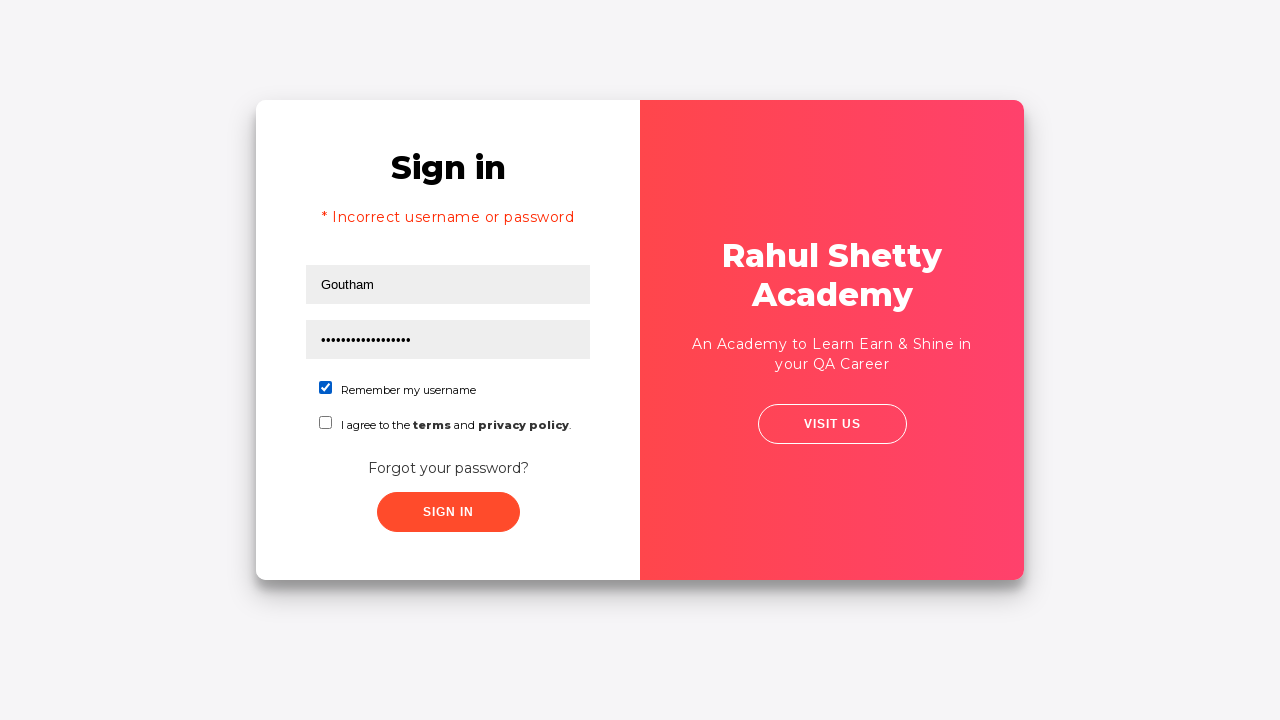

Clicked submit button to log in with correct credentials at (448, 512) on xpath=//button[contains(@class, 'submit')]
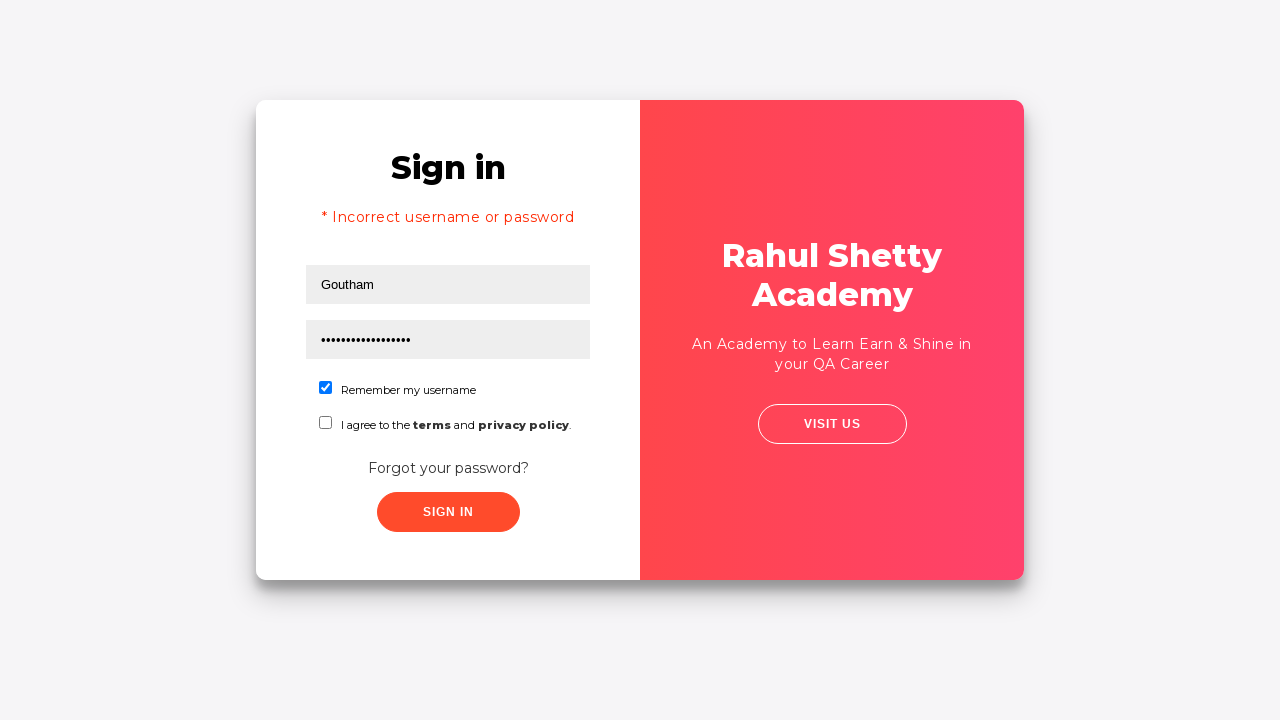

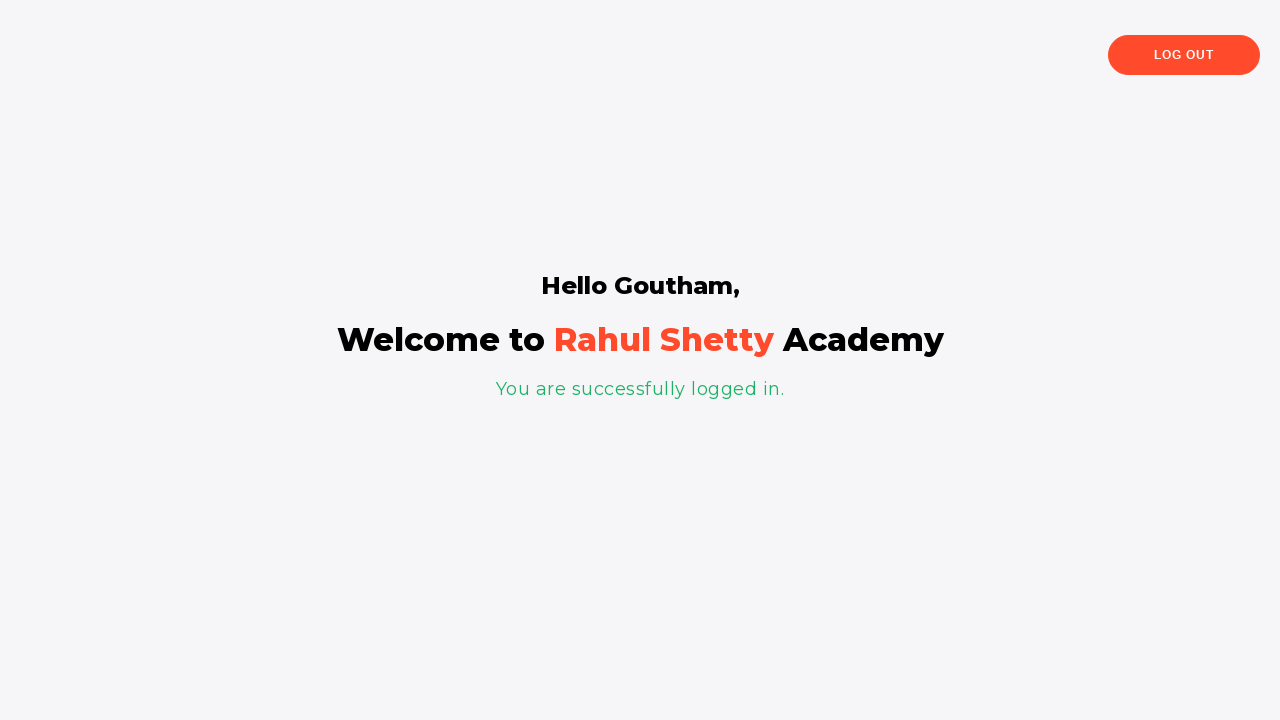